Navigates to Anh Tester website and clicks on the blog link

Starting URL: https://anhtester.com

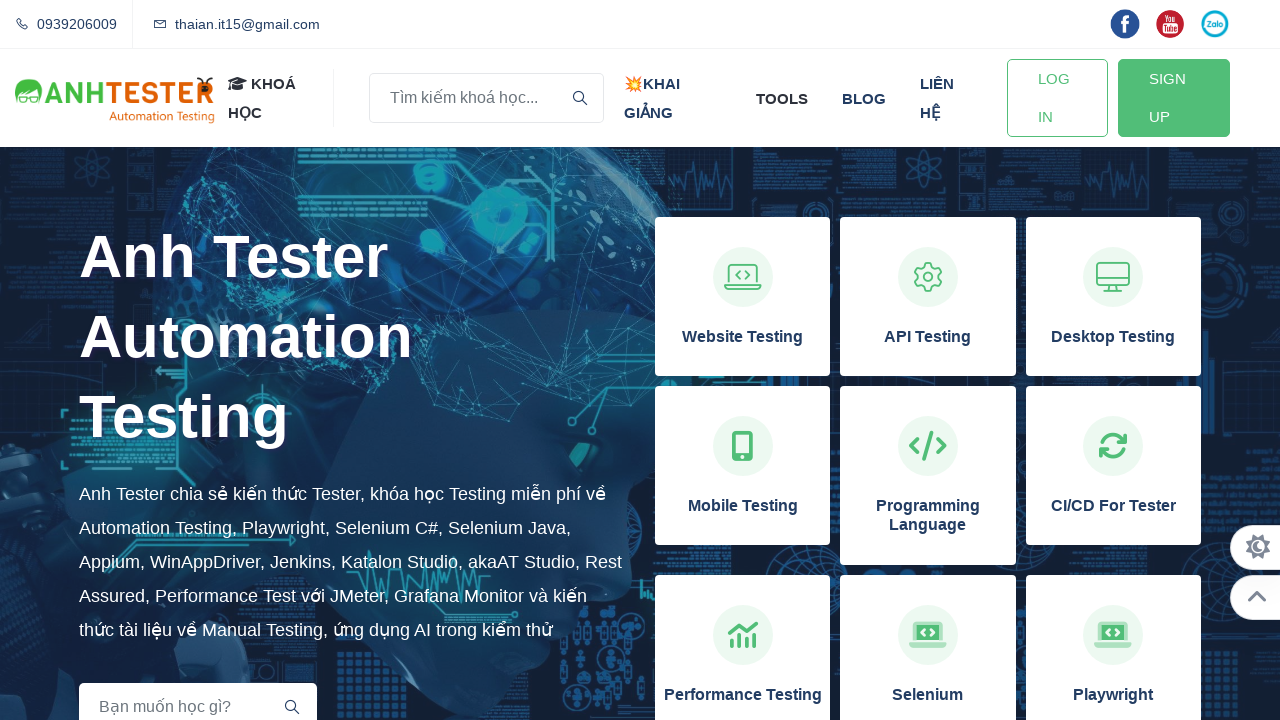

Clicked on the blog link at (864, 98) on xpath=//a[normalize-space()='blog']
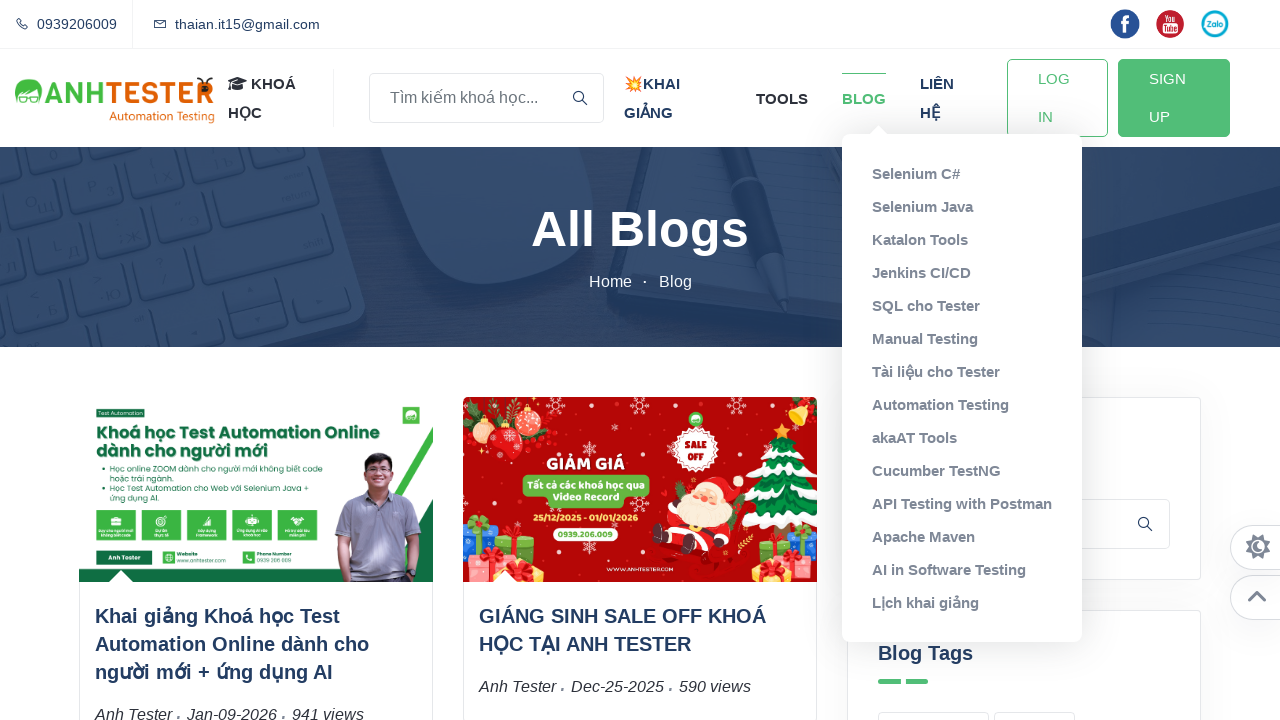

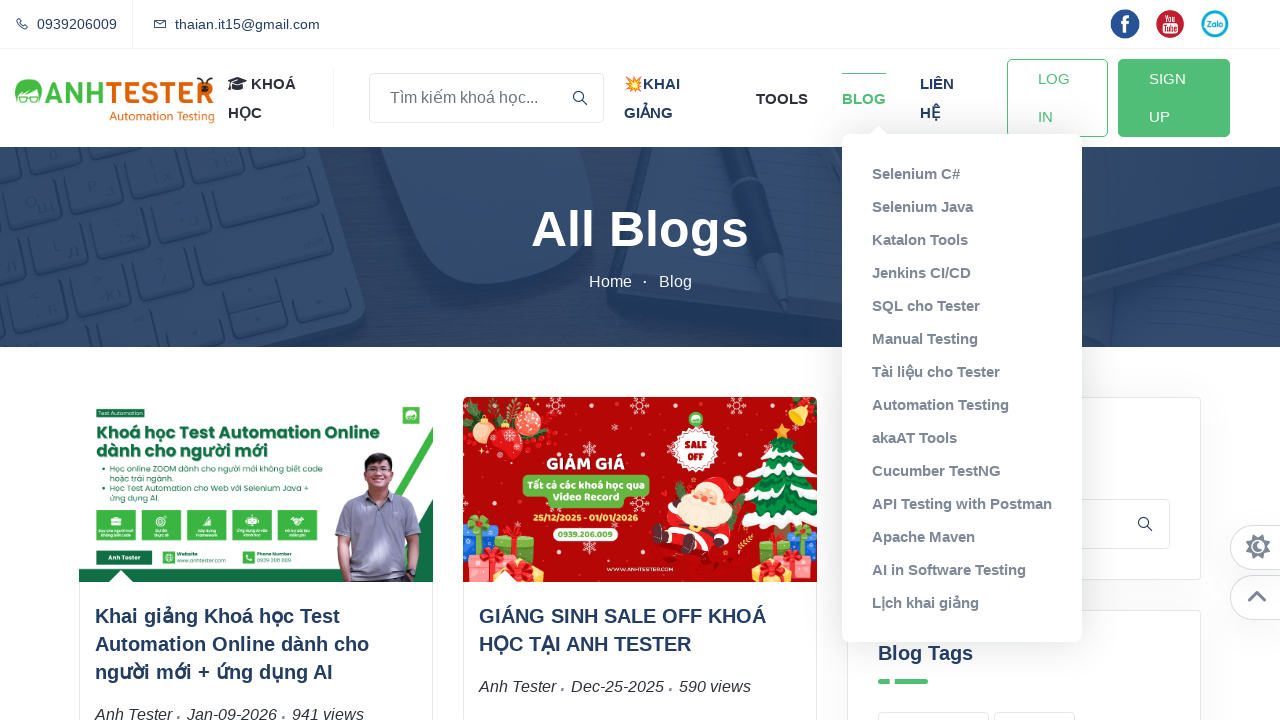